Navigates to the WebDriverIO homepage and clicks on the "Getting Started" button to navigate to the getting started documentation page

Starting URL: https://webdriver.io

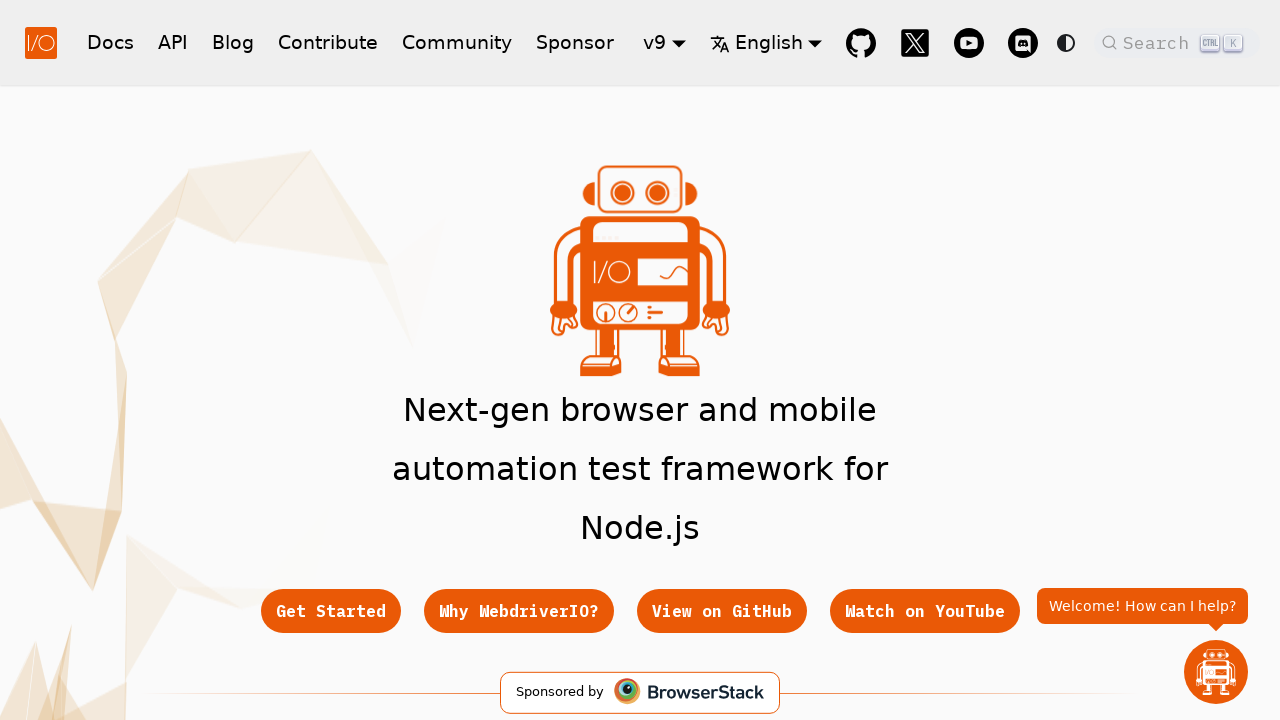

Navigated to WebDriverIO homepage
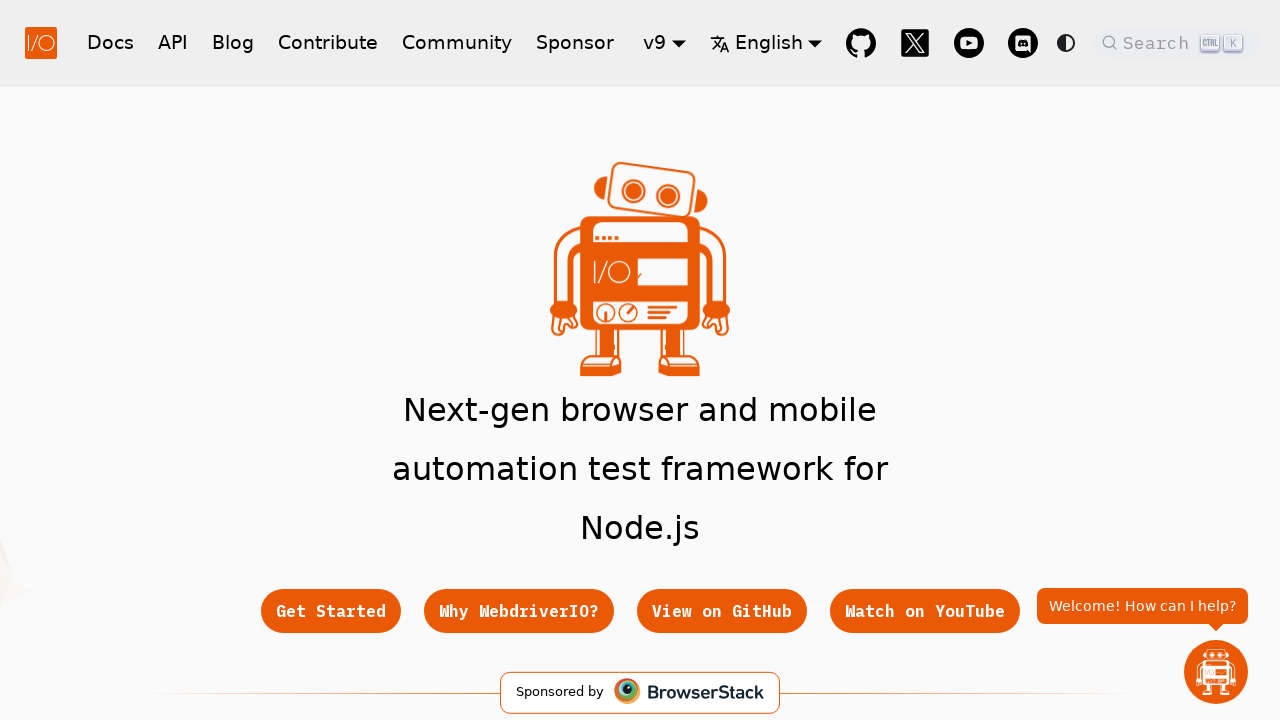

Clicked on the 'Getting Started' button at (330, 611) on a[href*='gettingstarted'].button
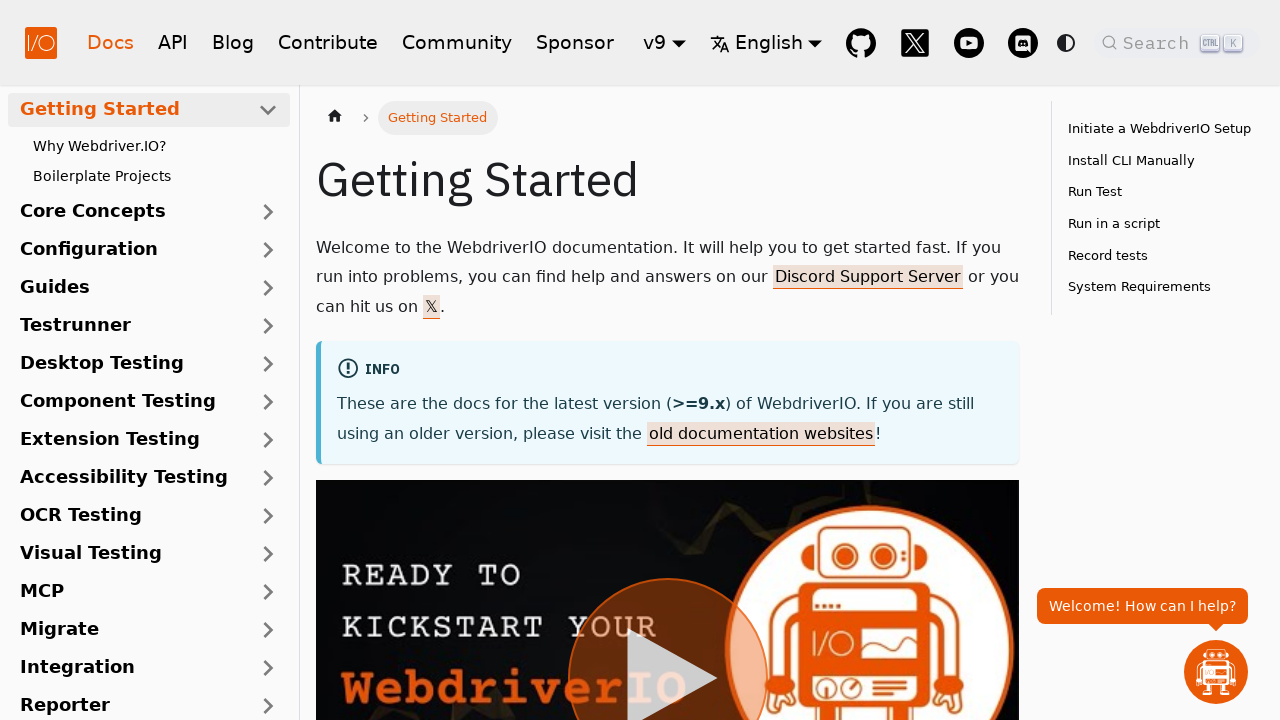

Getting started documentation page loaded
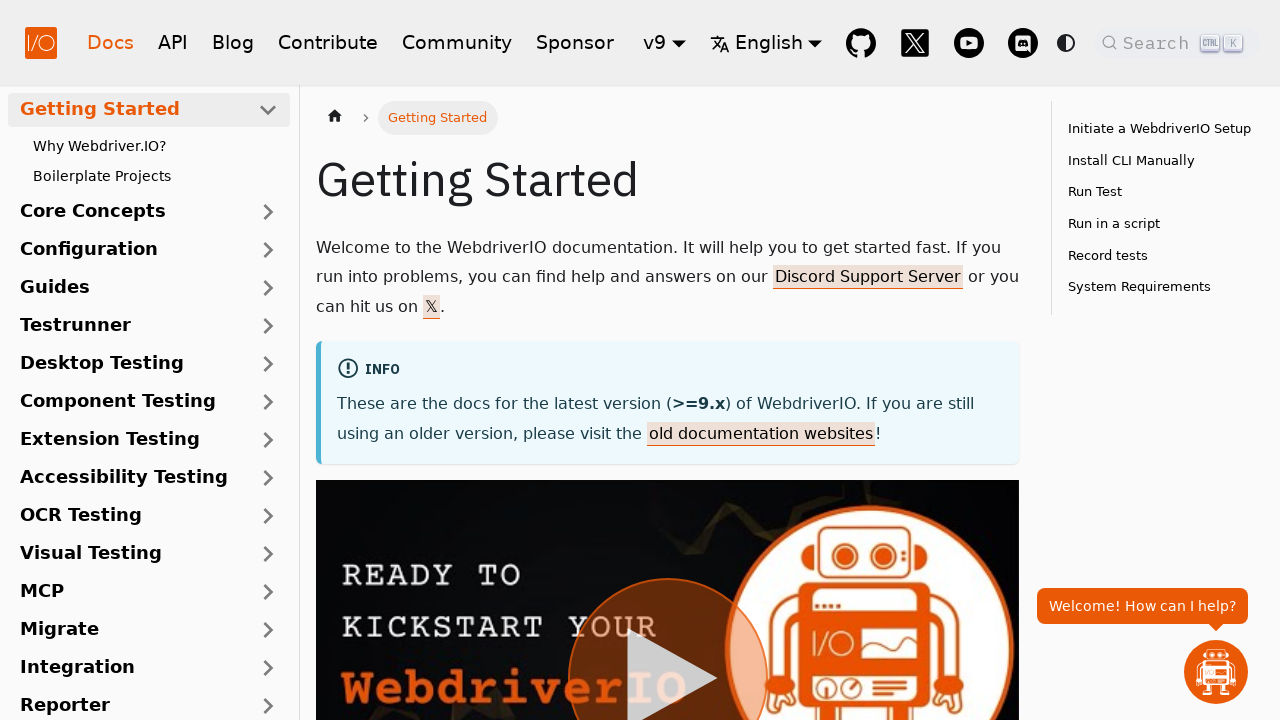

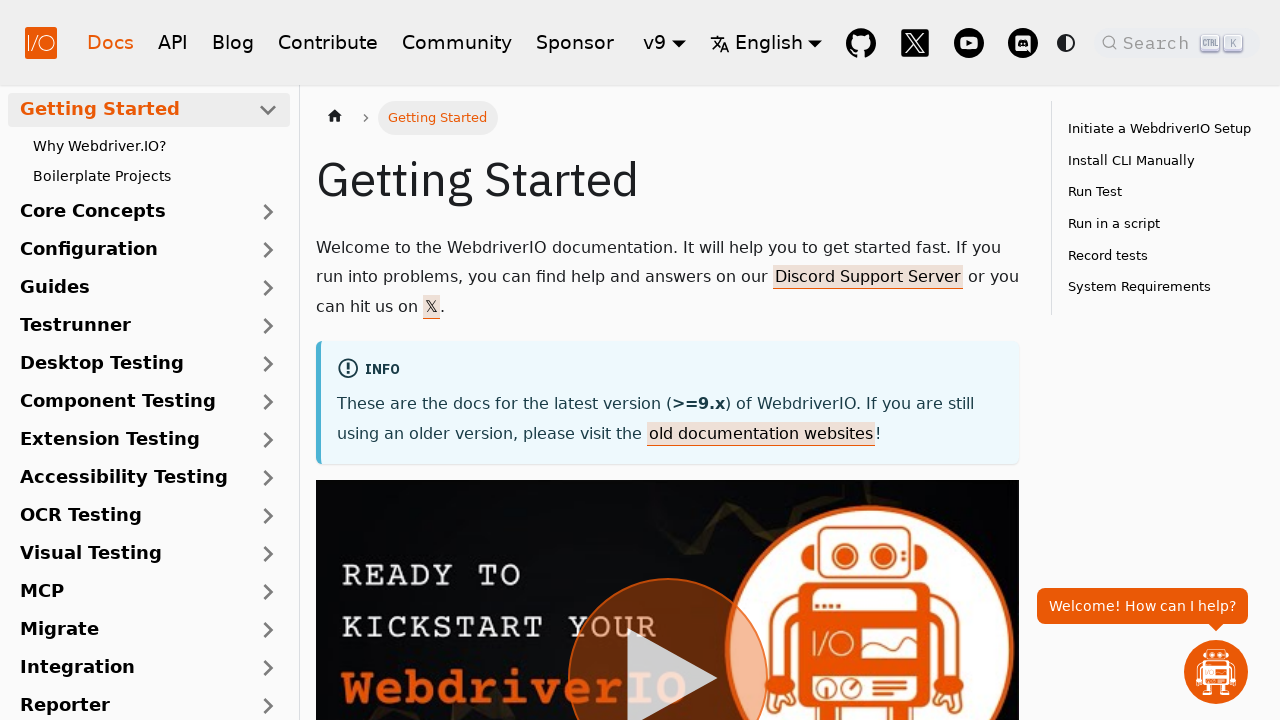